Tests the "Sell With Us" form by navigating to the seller registration page and filling in contact information including name, email, and phone number.

Starting URL: https://shopdemo-alex-hot.koyeb.app/

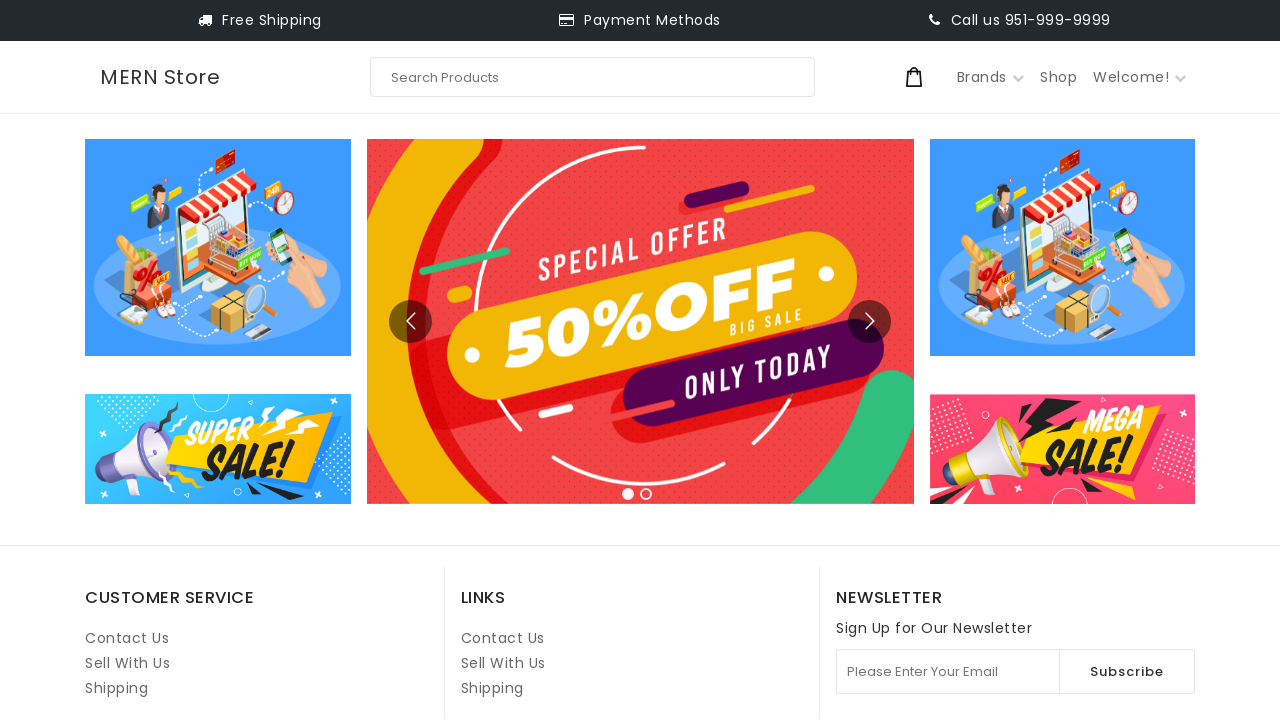

Clicked on 'Sell With Us' link to navigate to seller registration page at (503, 663) on internal:role=link[name="Sell With Us"i] >> nth=1
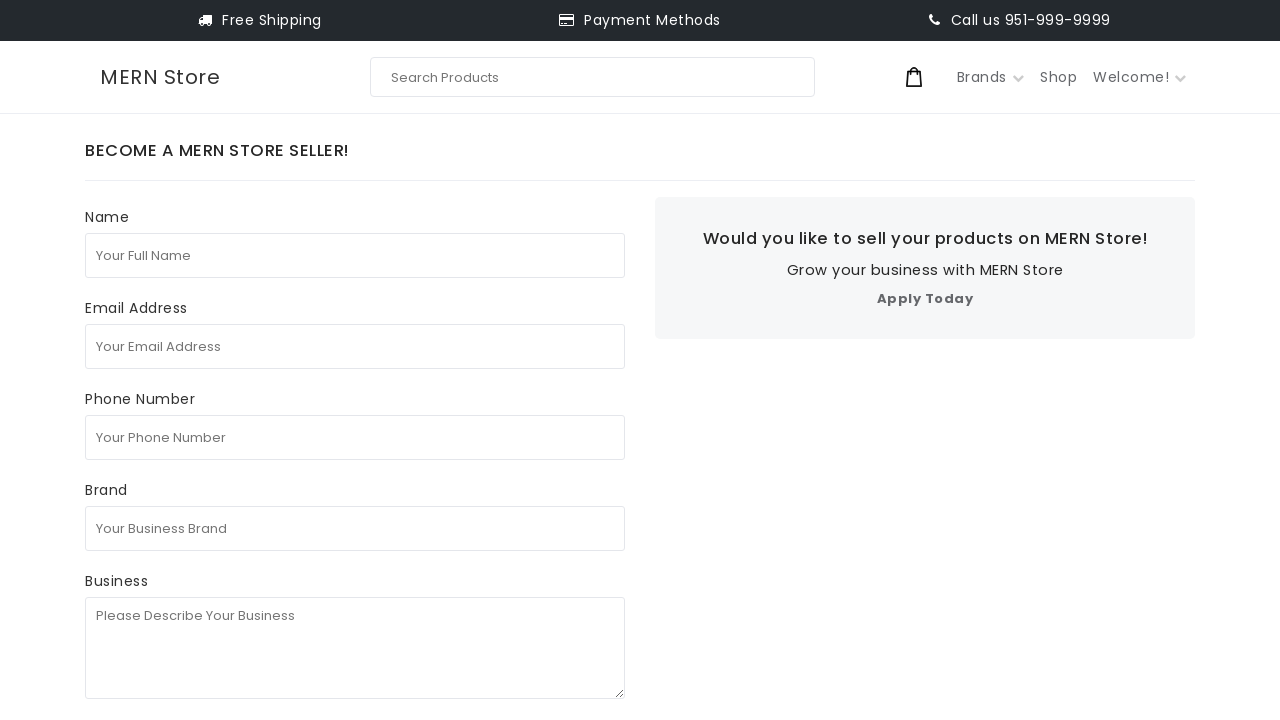

Clicked on full name field at (355, 255) on internal:attr=[placeholder="Your Full Name"i]
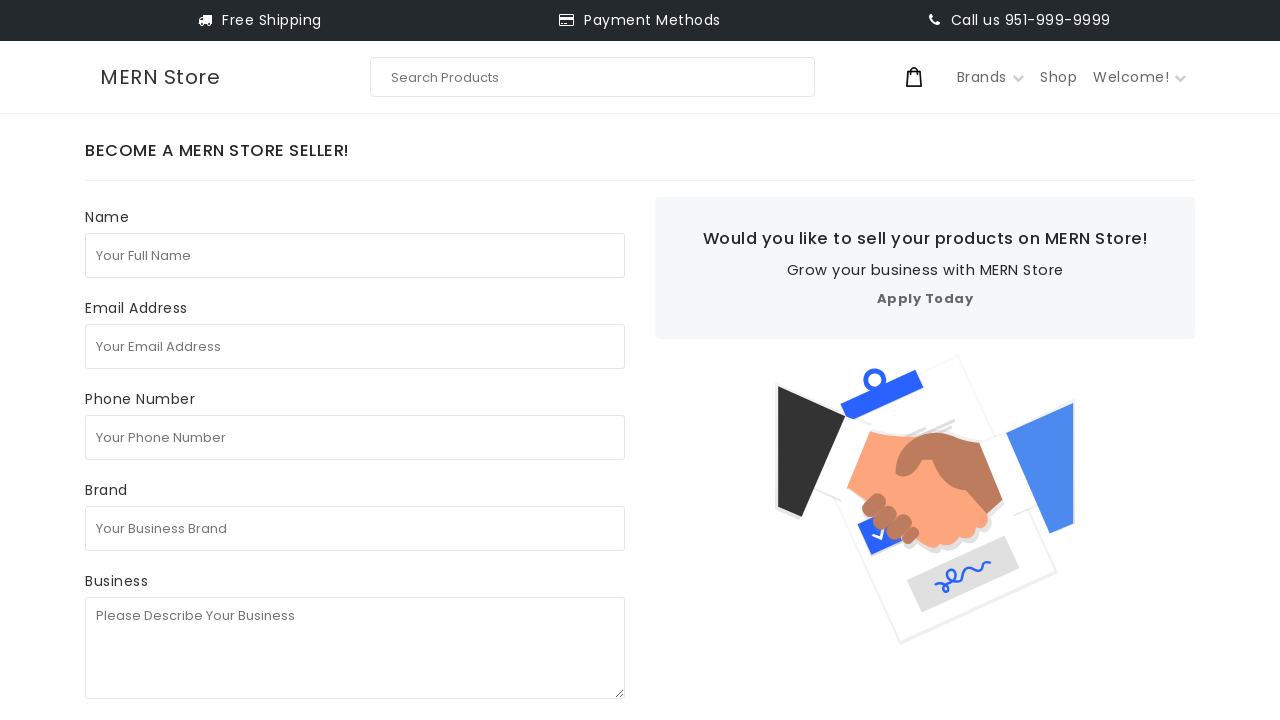

Filled full name field with 'John Smith' on internal:attr=[placeholder="Your Full Name"i]
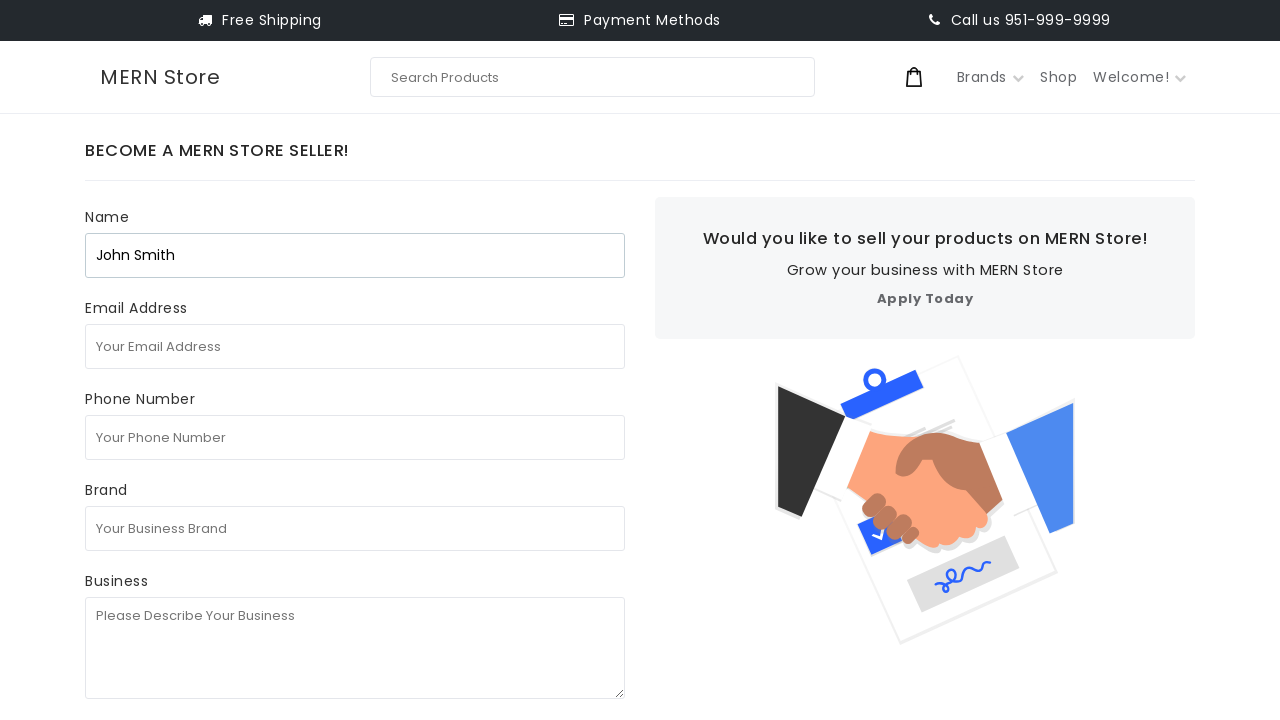

Clicked on email address field at (355, 346) on internal:attr=[placeholder="Your Email Address"i]
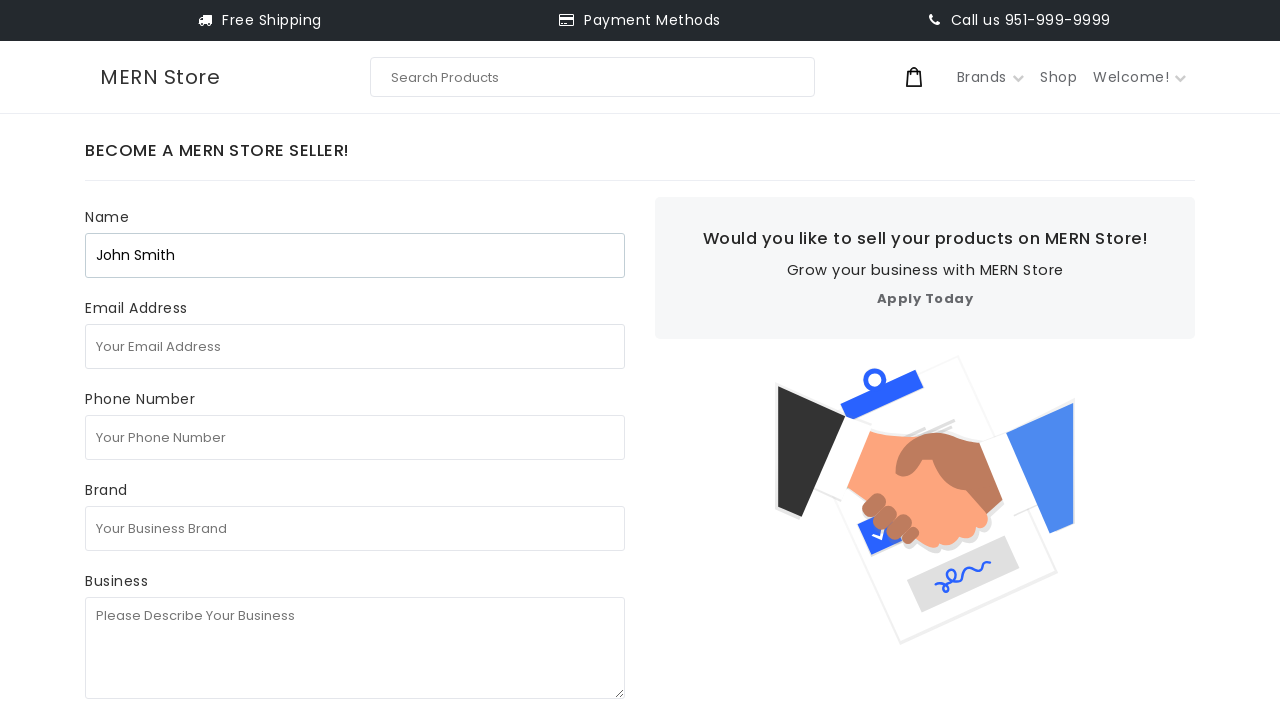

Filled email address field with 'johnsmith.seller@example.com' on internal:attr=[placeholder="Your Email Address"i]
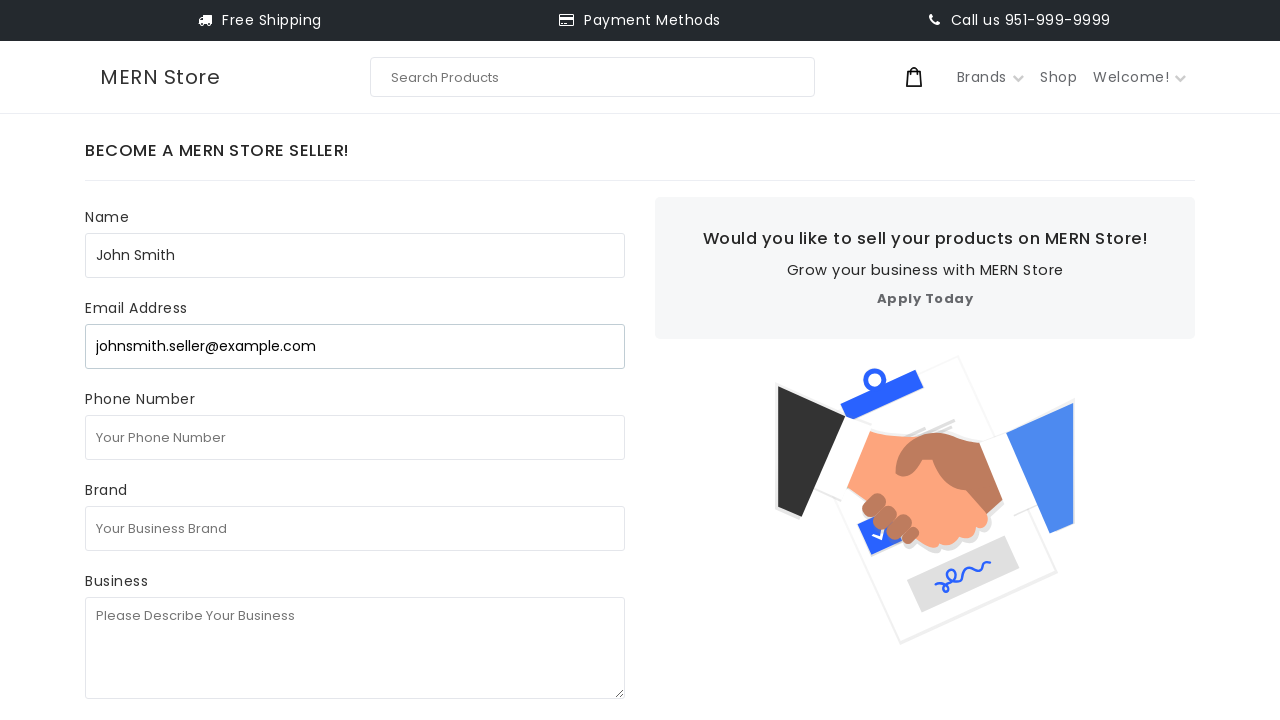

Clicked on phone number field at (355, 437) on internal:attr=[placeholder="Your Phone Number"i]
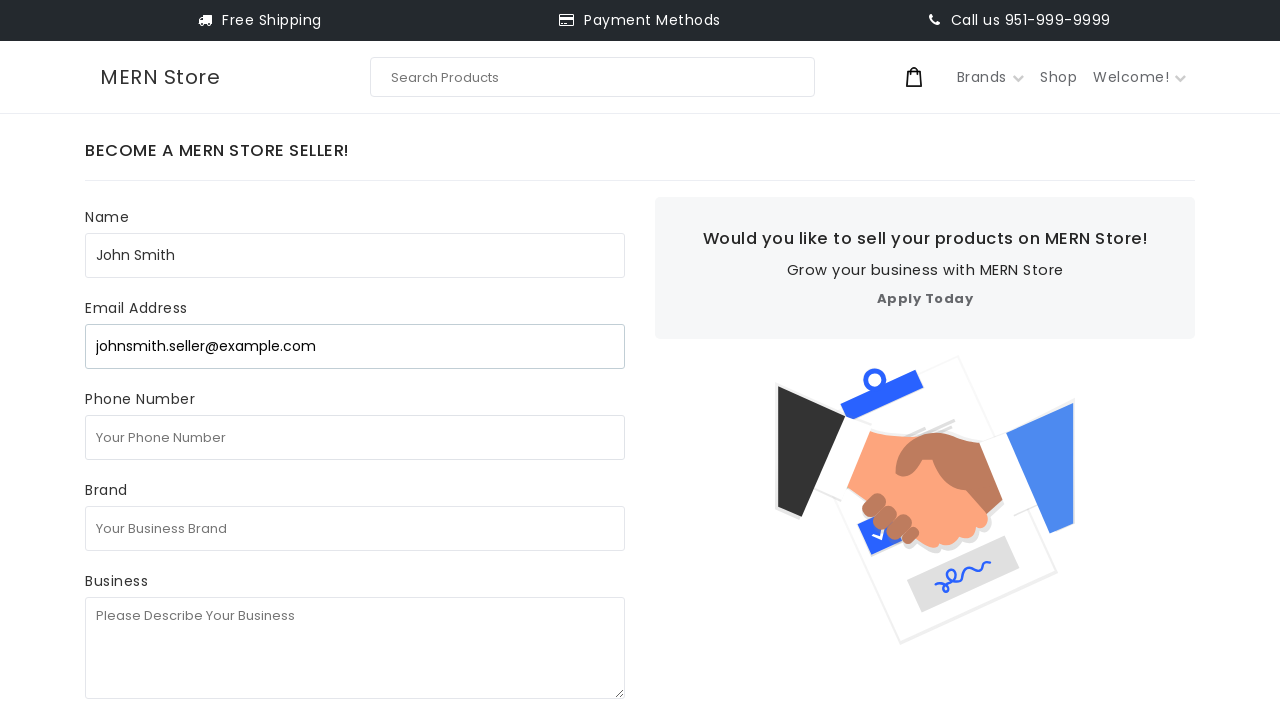

Filled phone number field with '+12025551234' on internal:attr=[placeholder="Your Phone Number"i]
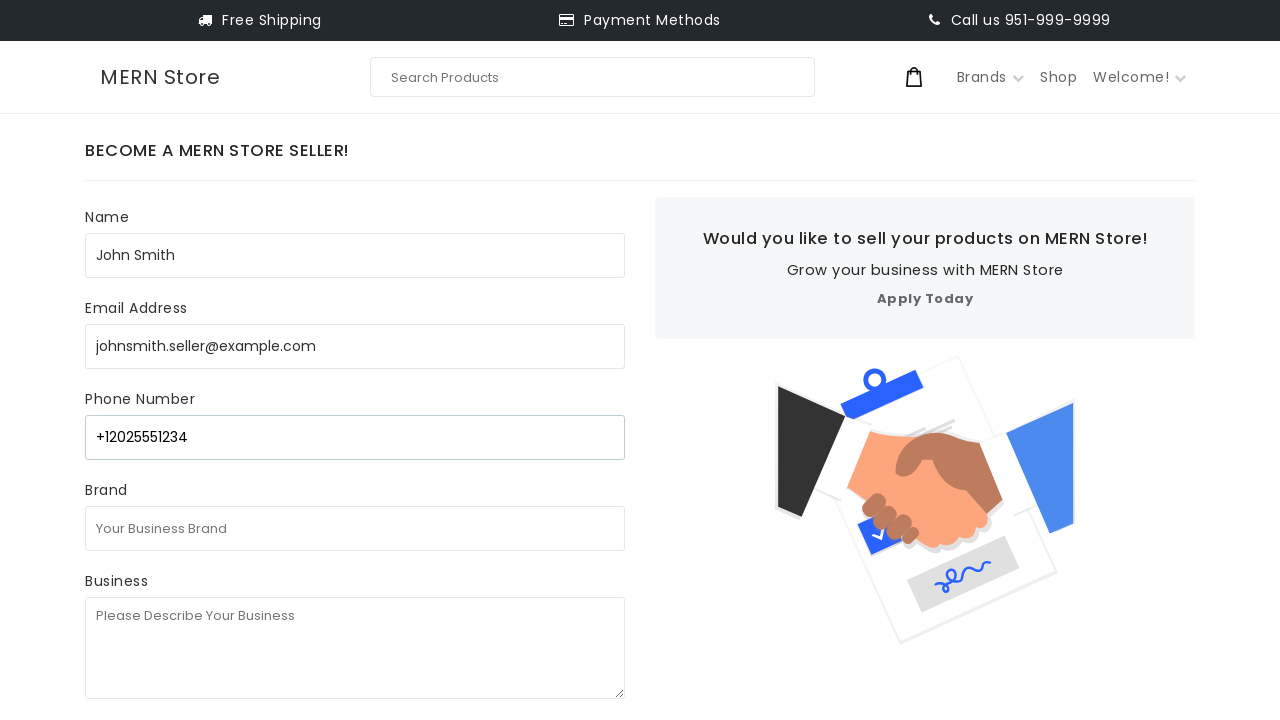

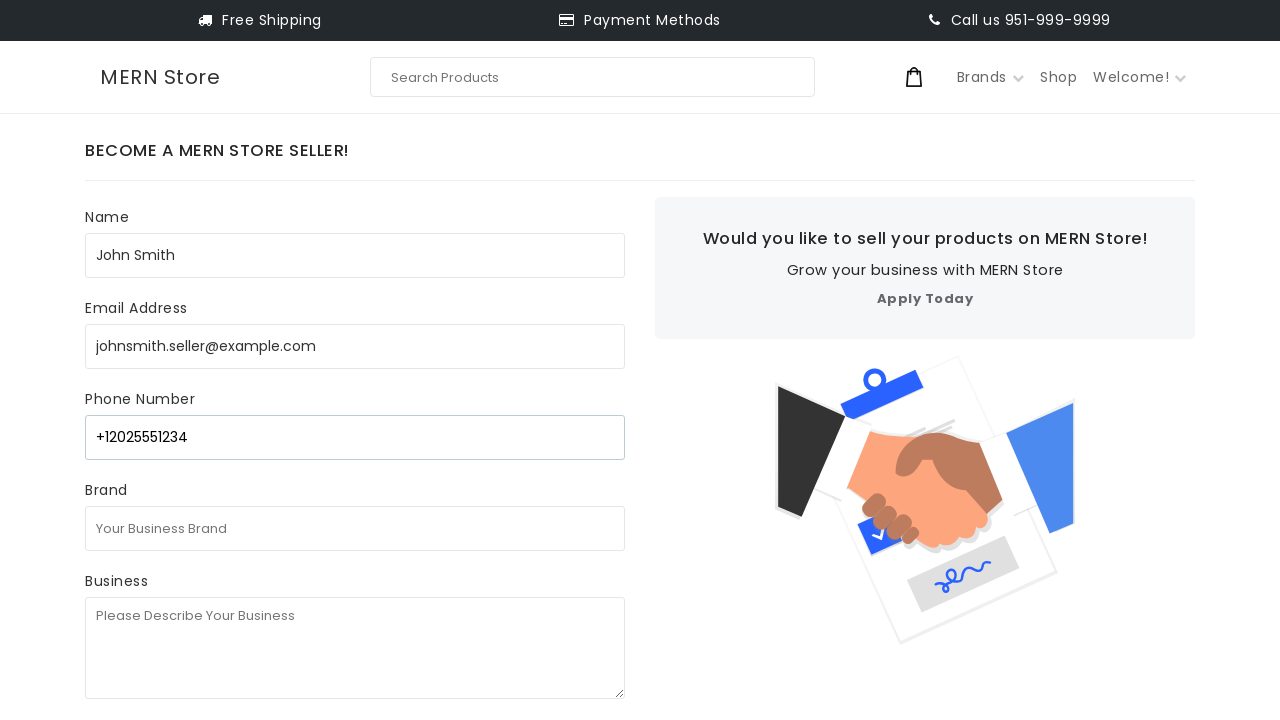